Navigates to Salesforce login page and verifies the page title is correct

Starting URL: https://login.salesforce.com/

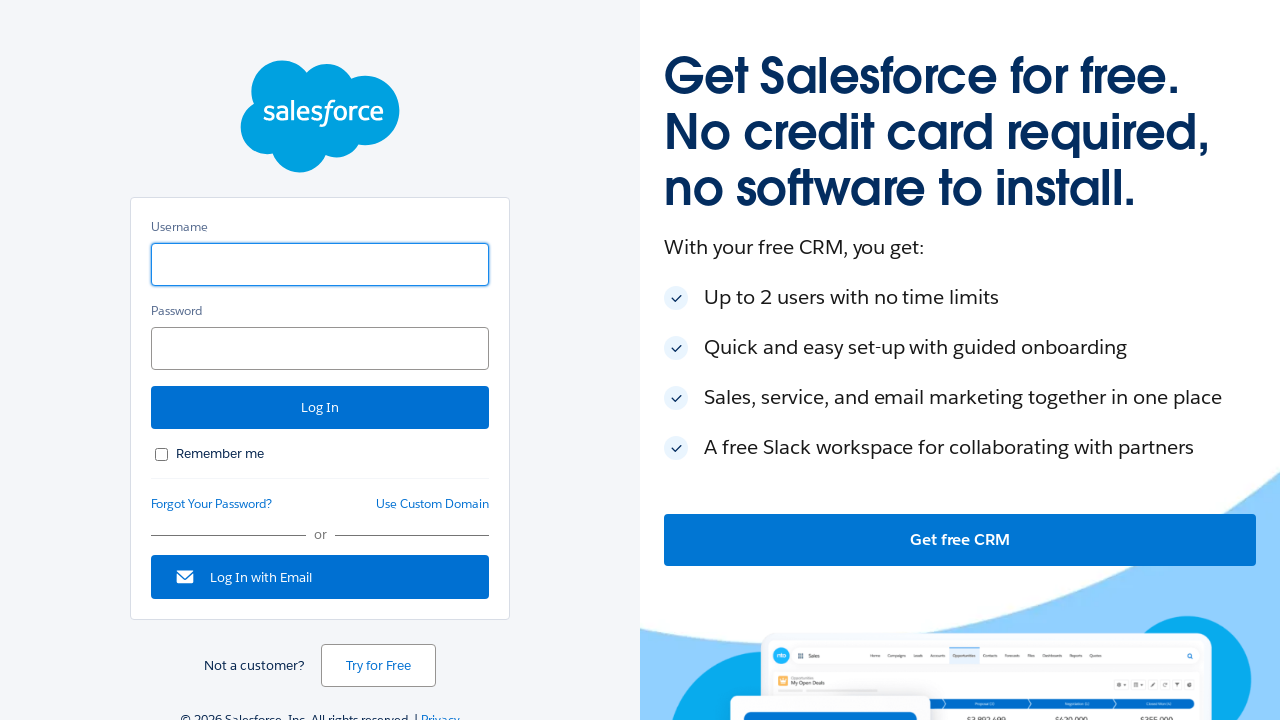

Navigated to Salesforce login page
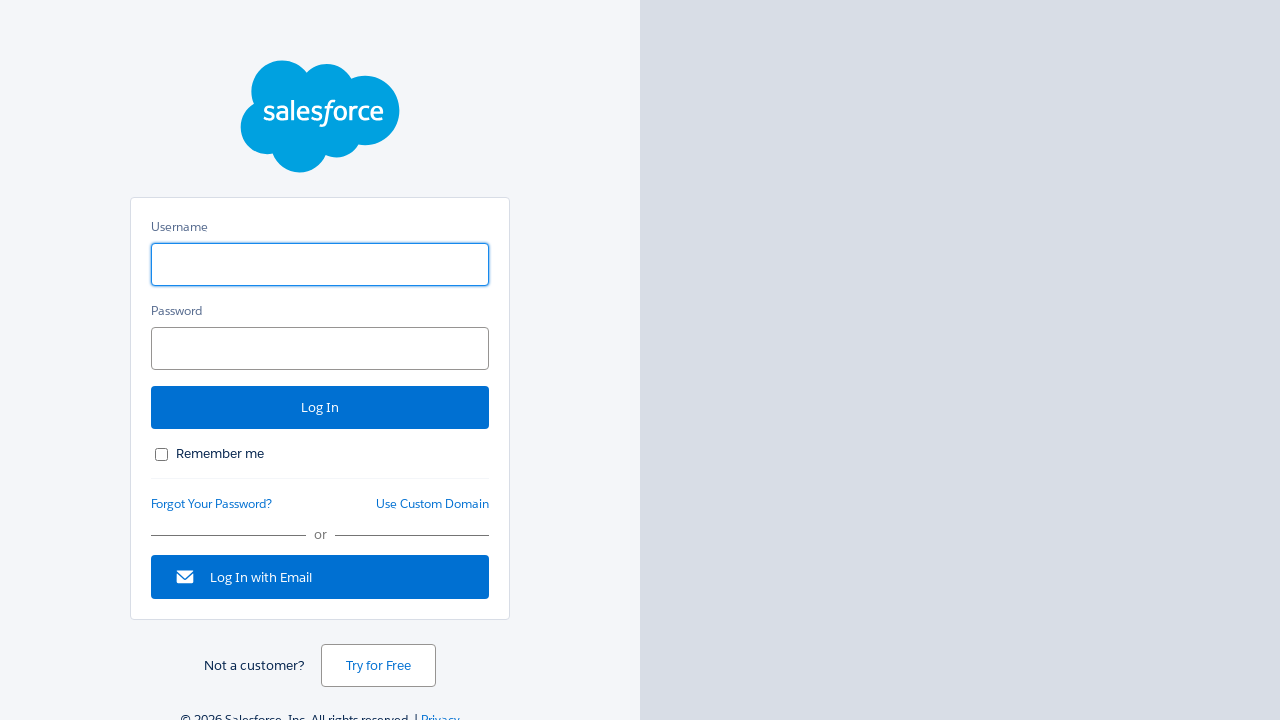

Verified page title is 'Login | Salesforce'
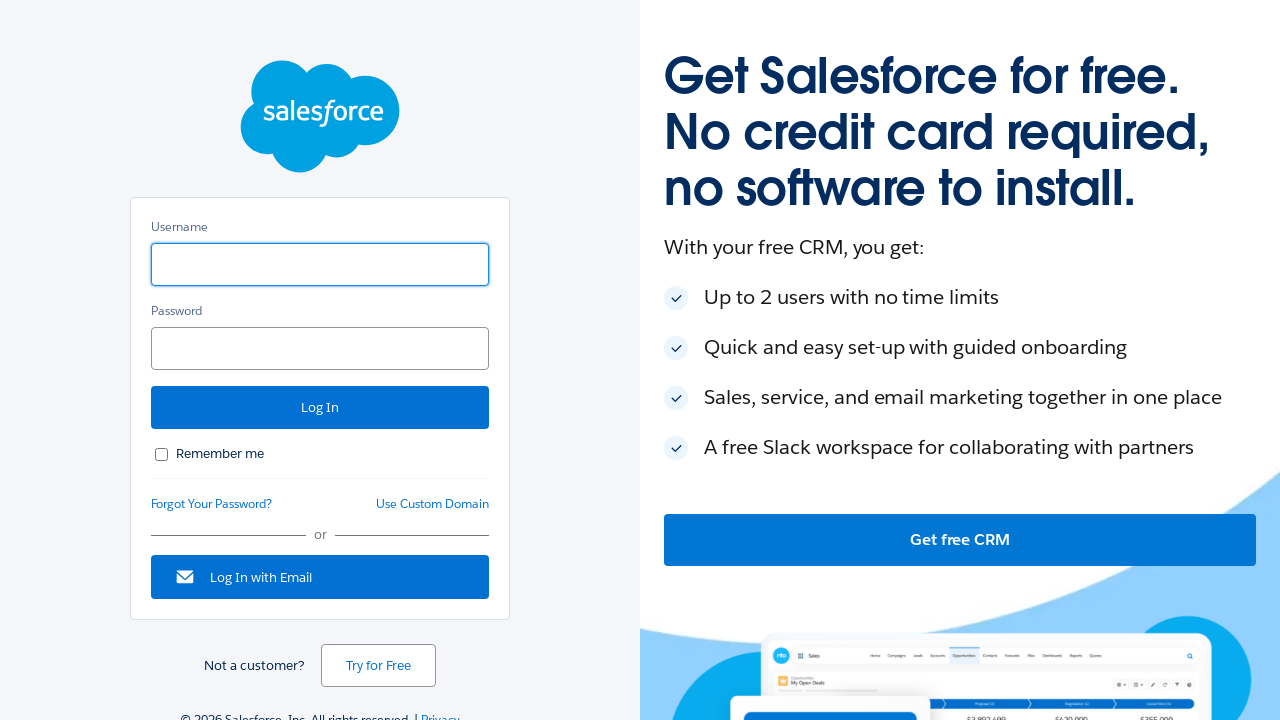

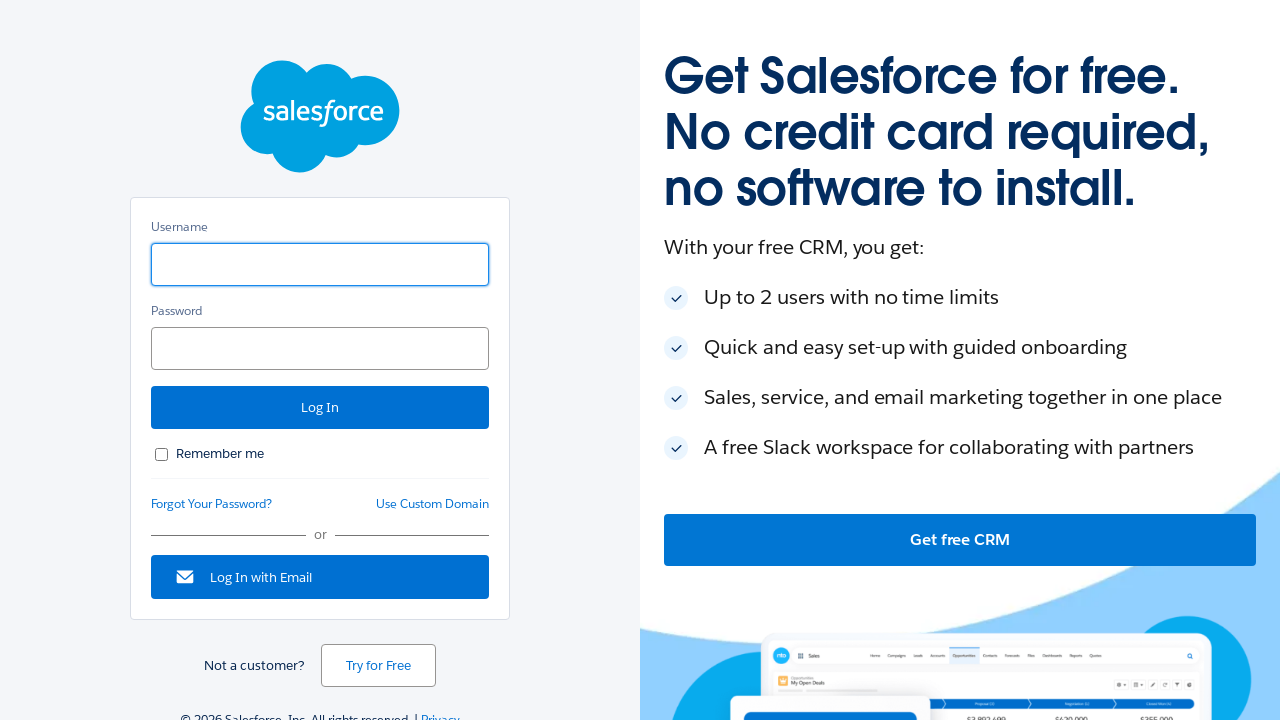